Tests window handling by switching to an iframe, clicking a "Try it" button that opens a new window, then switching to the new window to verify its URL and title.

Starting URL: https://www.w3schools.com/jsref/tryit.asp?filename=tryjsref_win_open

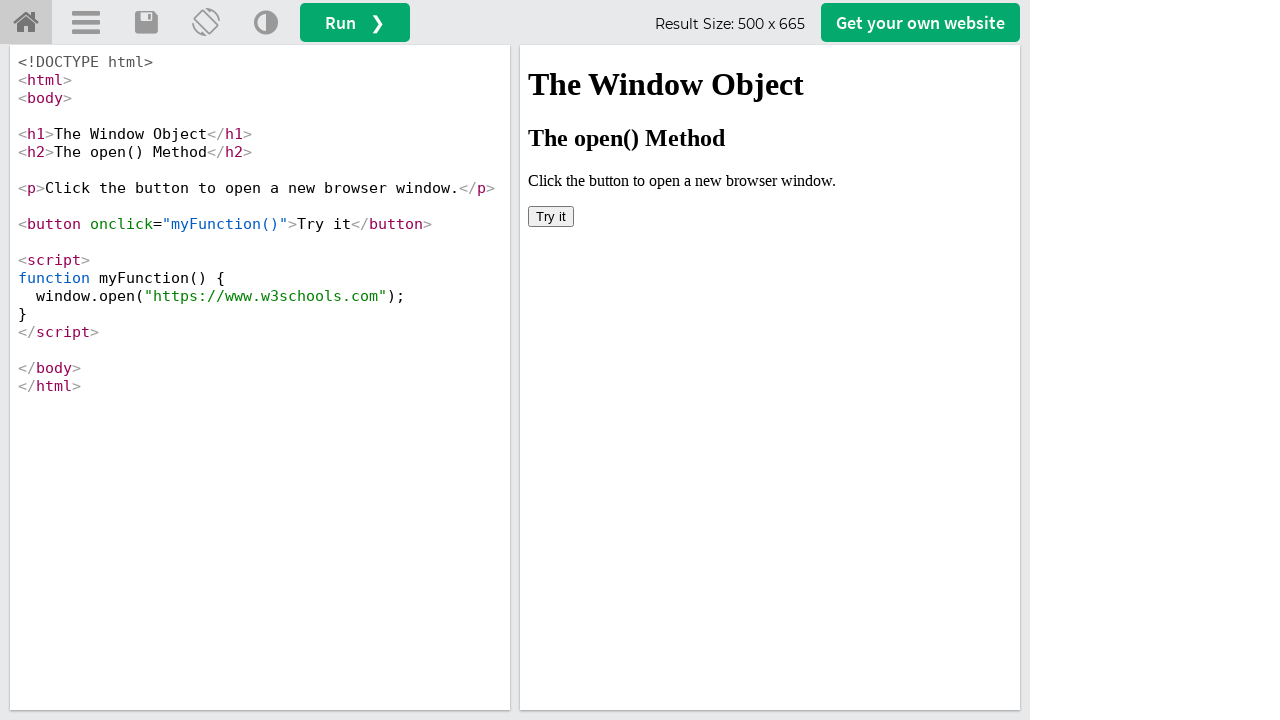

Waited for iframe #iframeResult to load
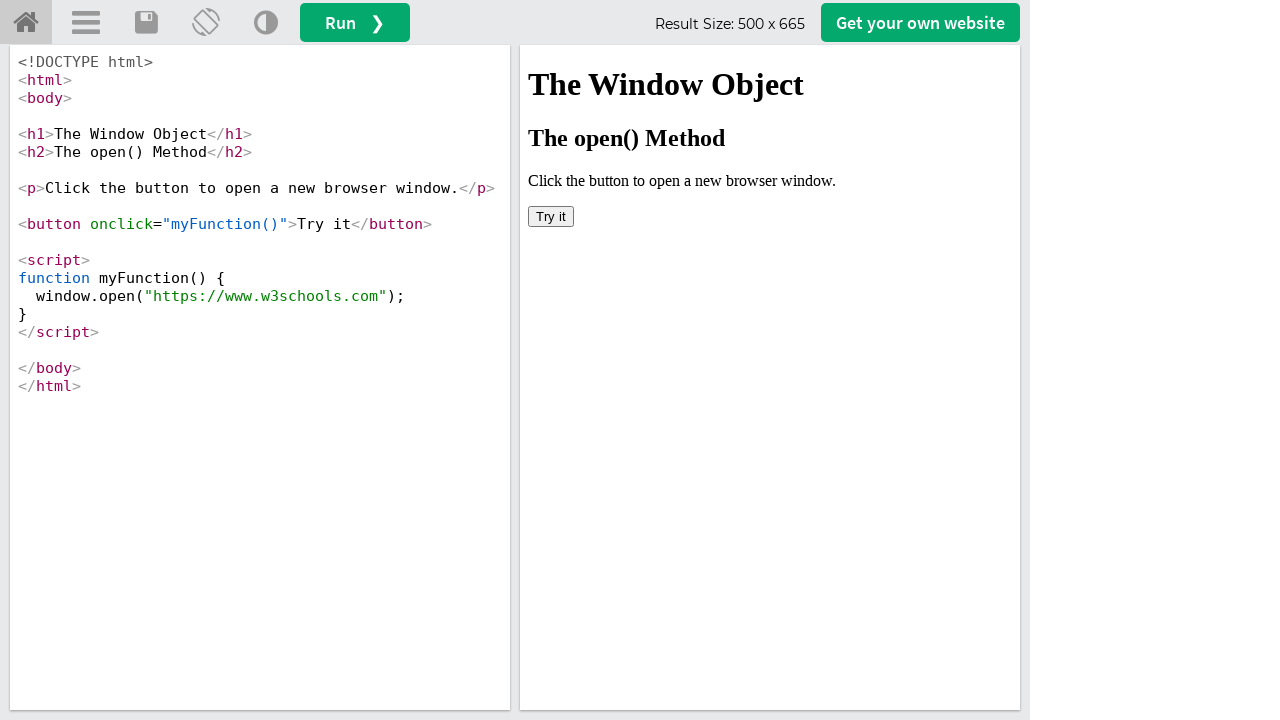

Located iframe #iframeResult
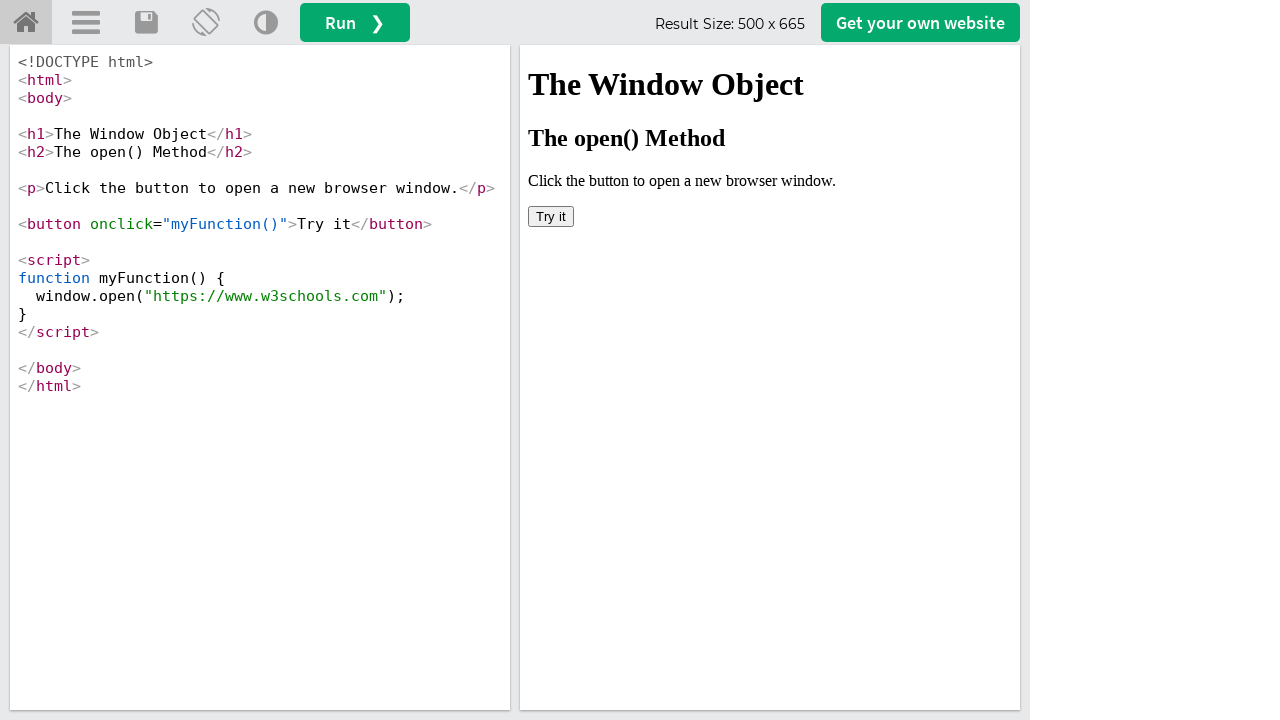

Clicked 'Try it' button in iframe at (551, 216) on #iframeResult >> internal:control=enter-frame >> button:has-text('Try it')
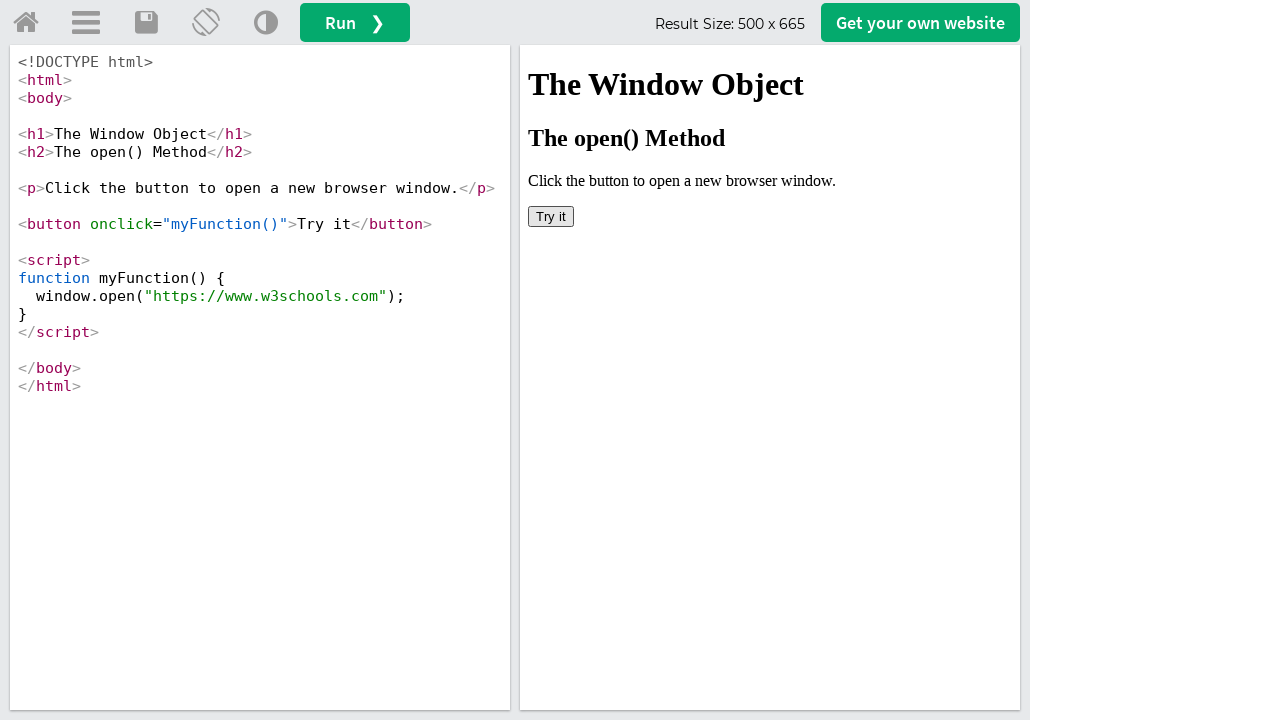

Clicked 'Try it' button again to trigger popup window at (551, 216) on #iframeResult >> internal:control=enter-frame >> button:has-text('Try it')
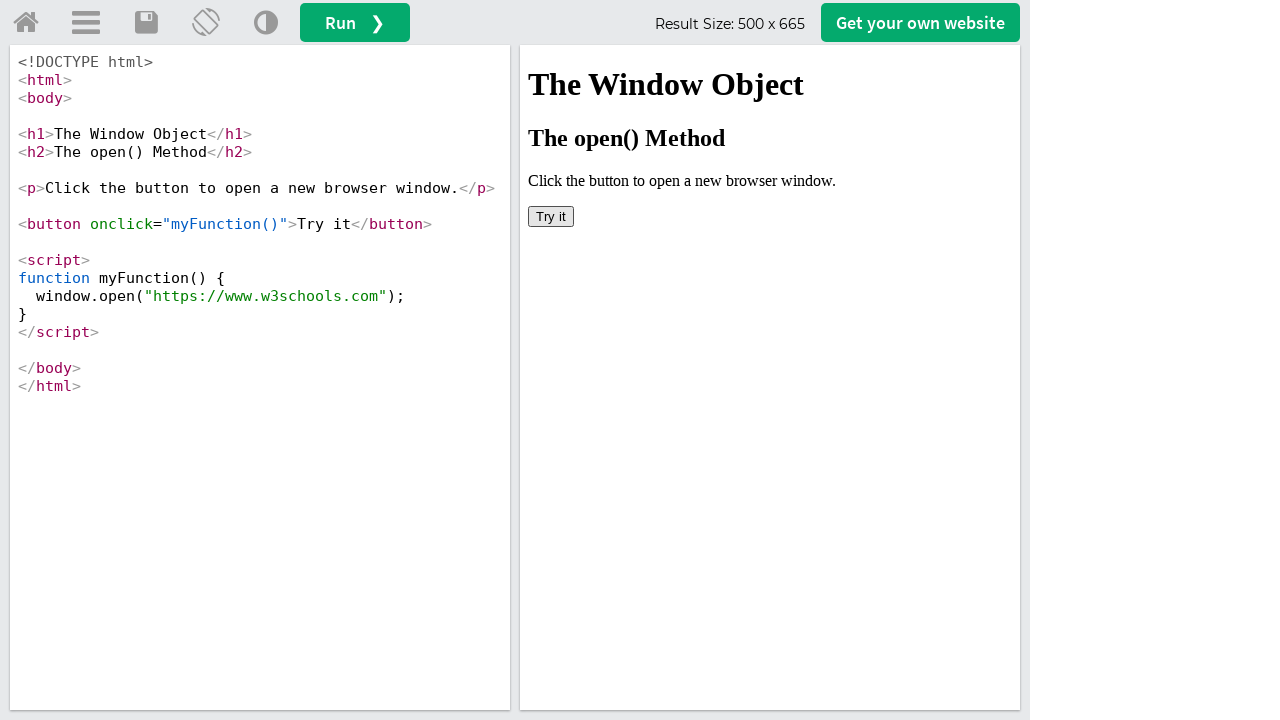

Captured popup window reference
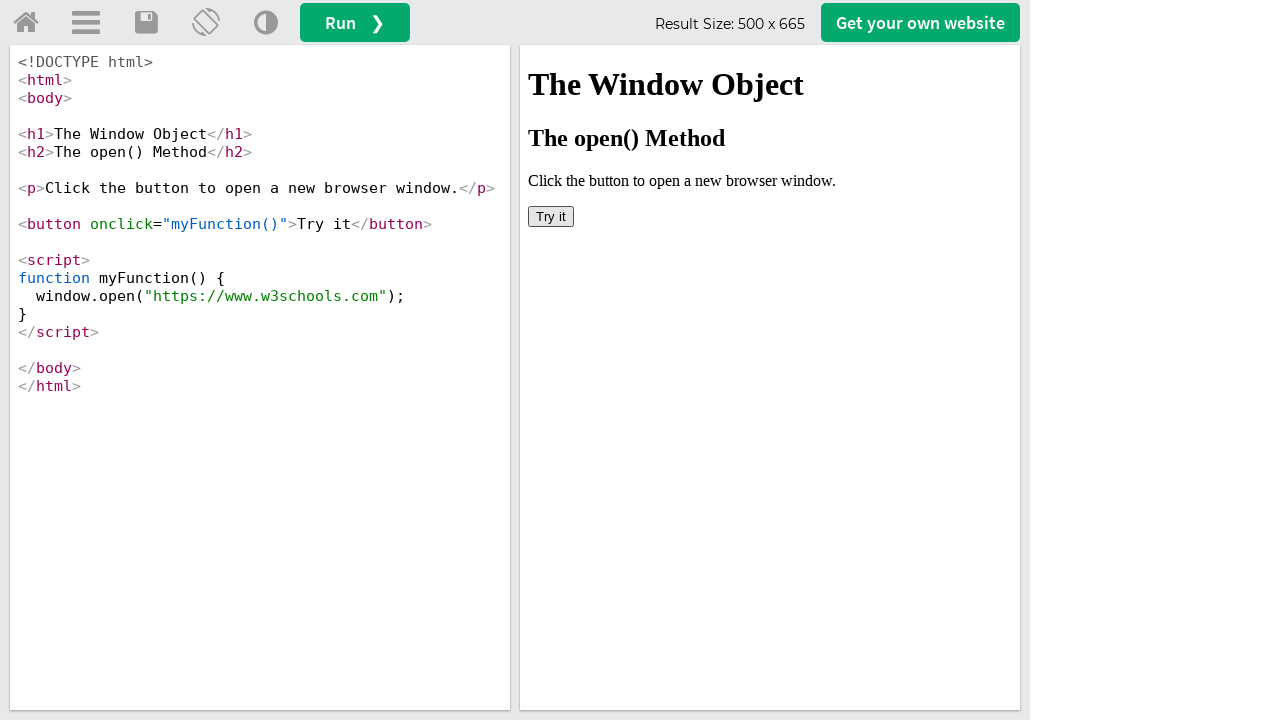

Waited for popup window to fully load
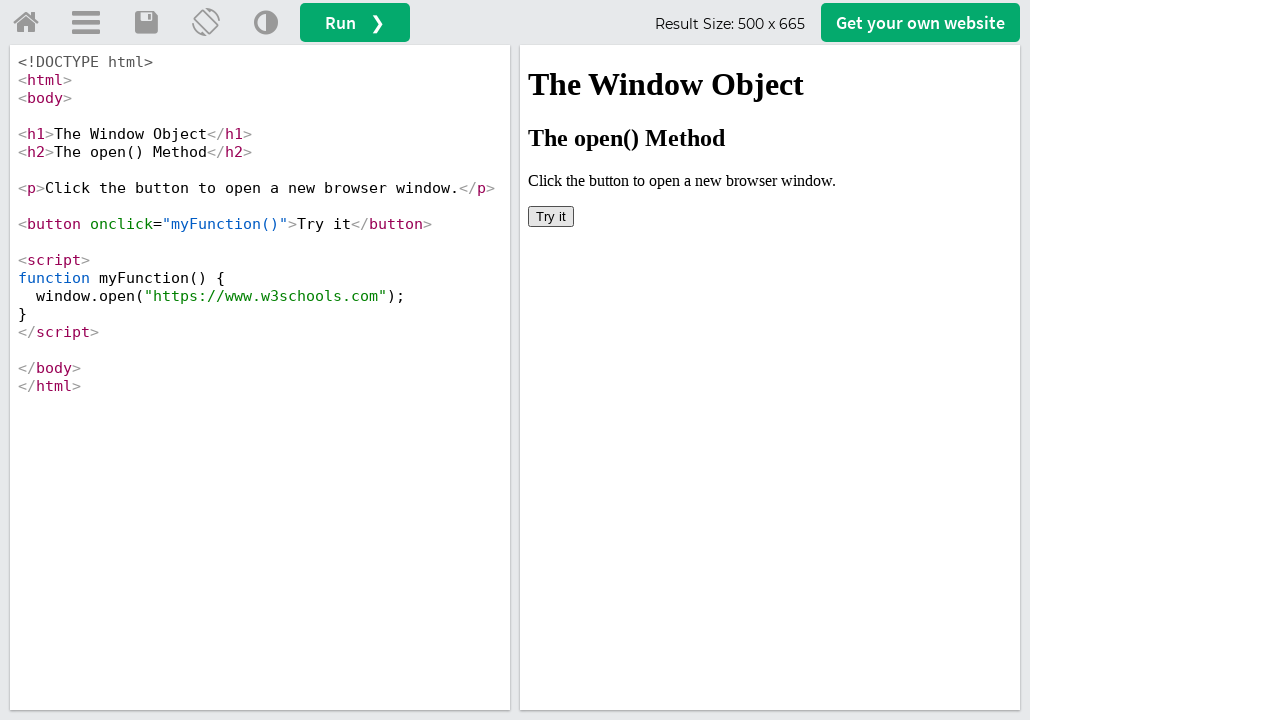

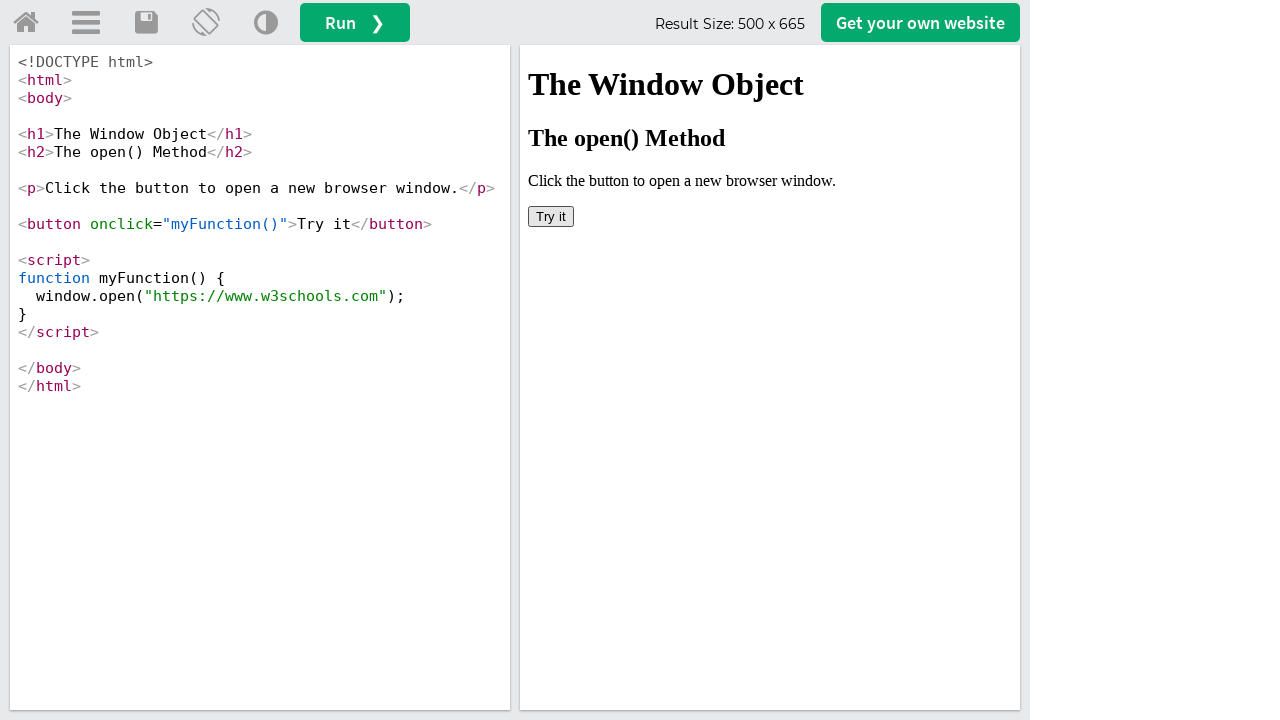